Tests scrolling elements into view in horizontal, vertical, and both scroll containers

Starting URL: https://example.cypress.io/commands/actions

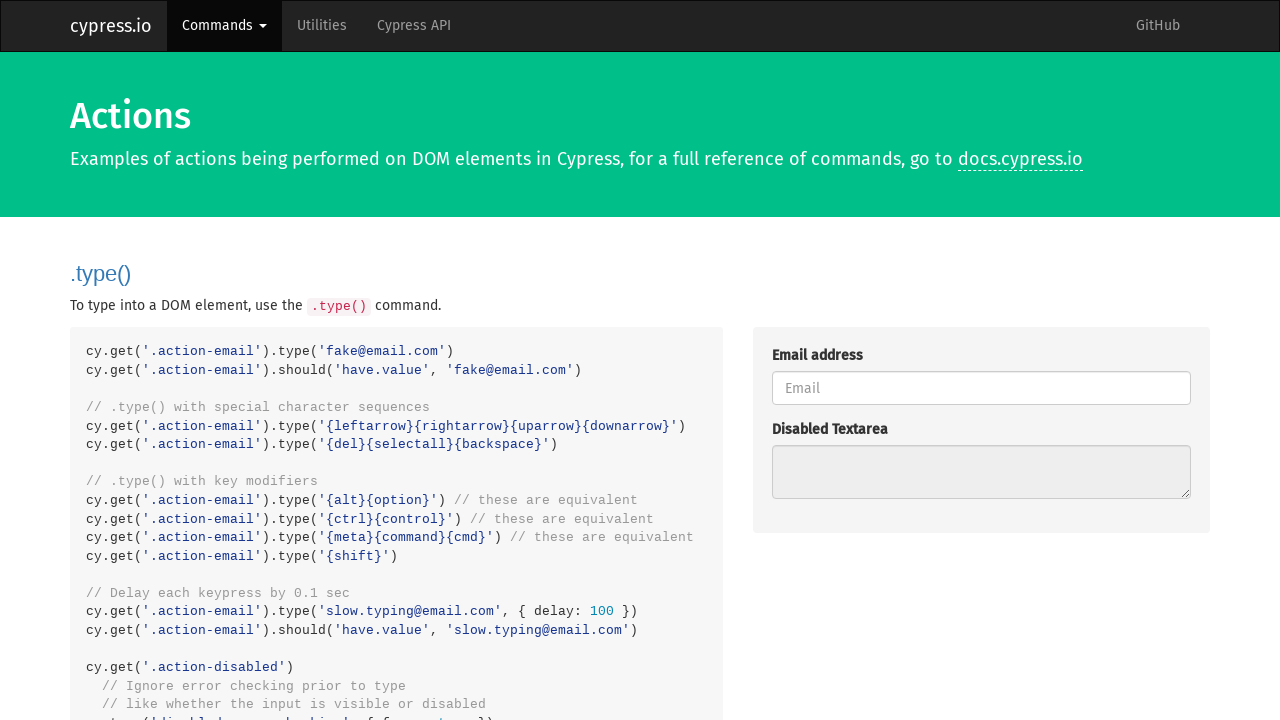

Navigated to actions commands page
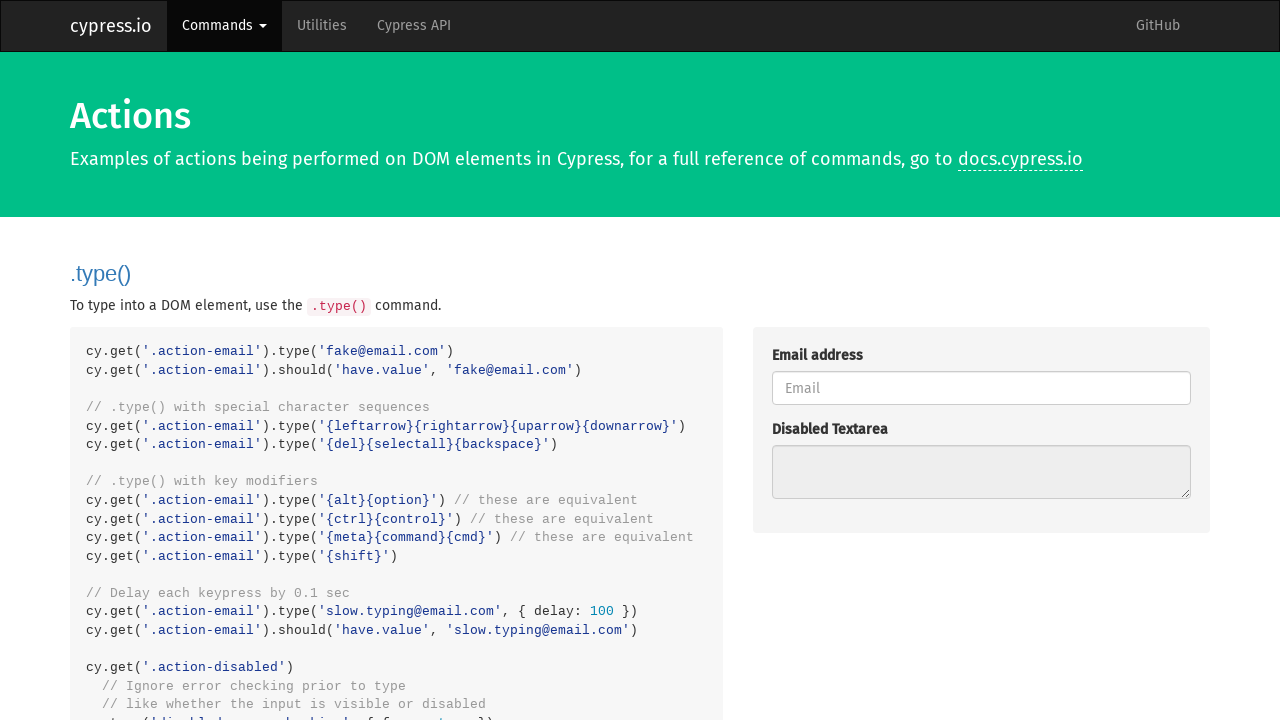

Scrolled button into view in horizontal scroll container
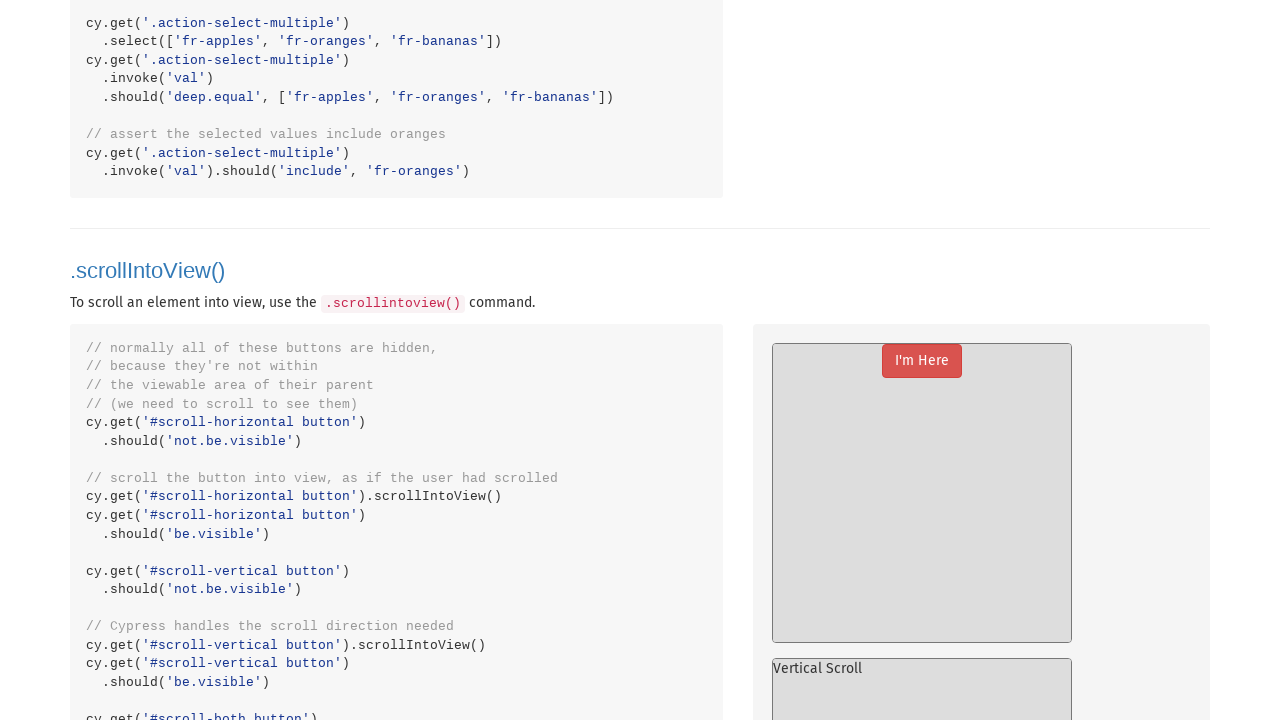

Scrolled button into view in vertical scroll container
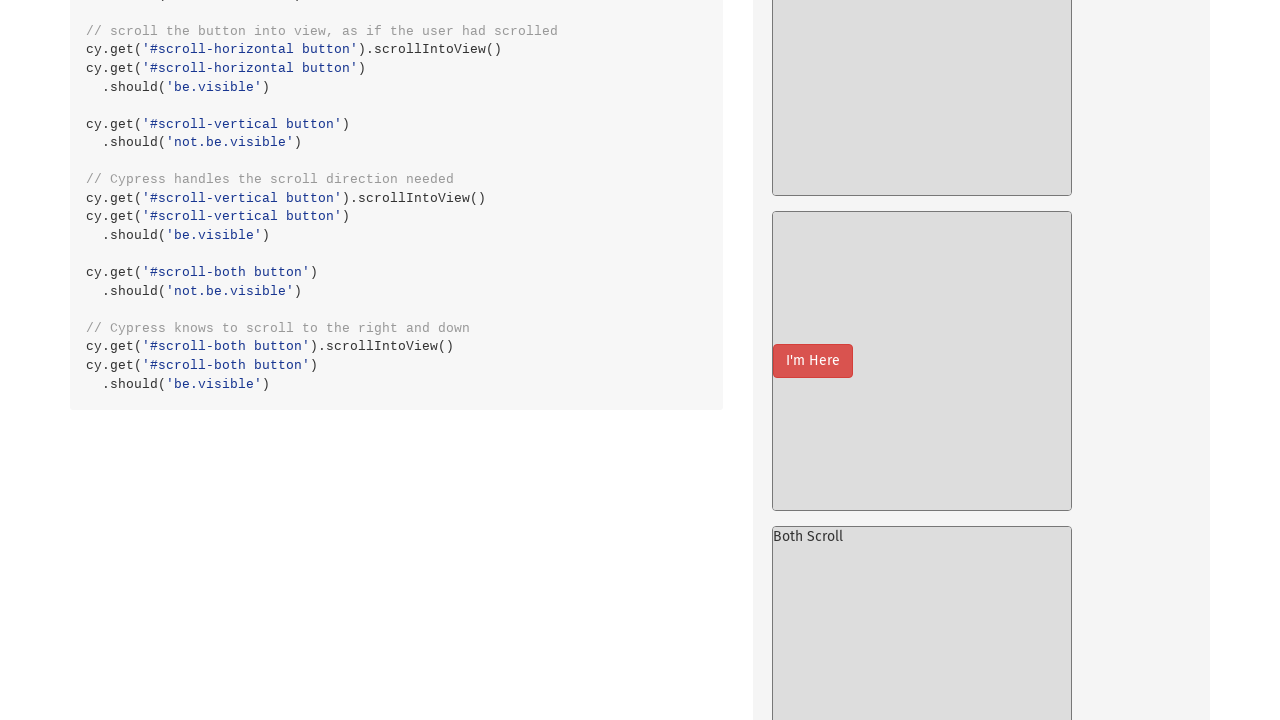

Scrolled button into view in both horizontal and vertical scroll container
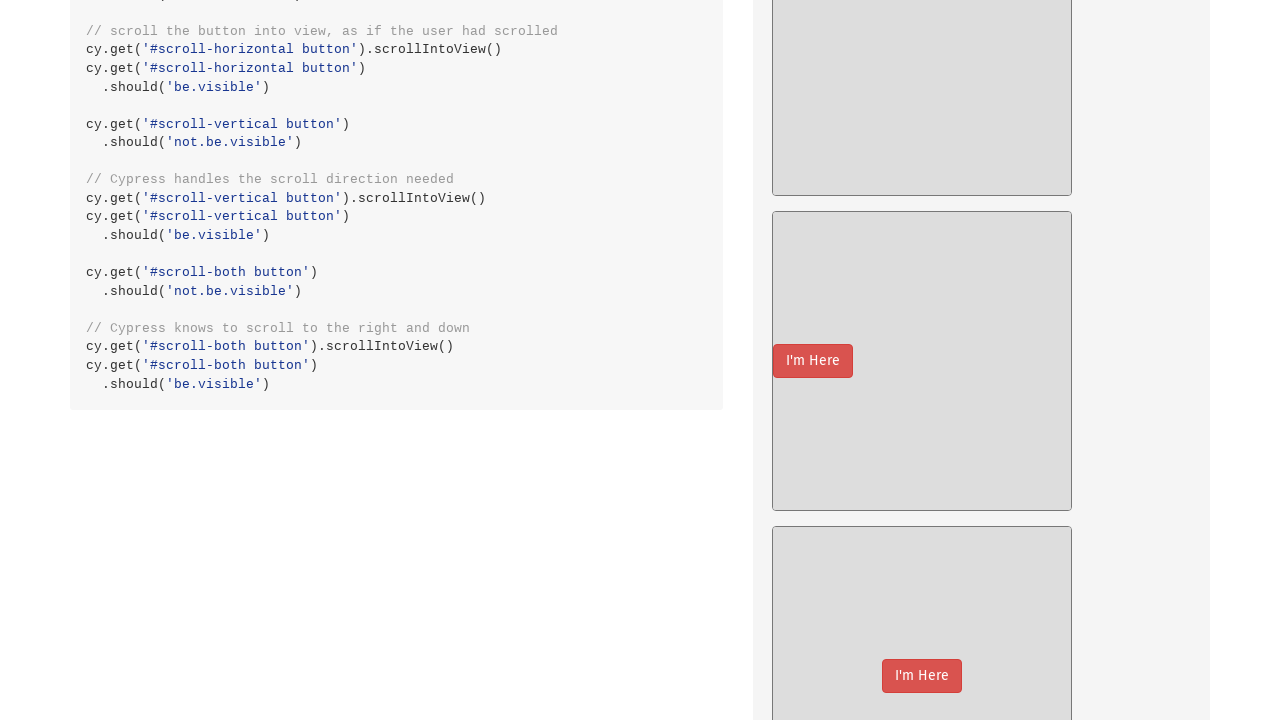

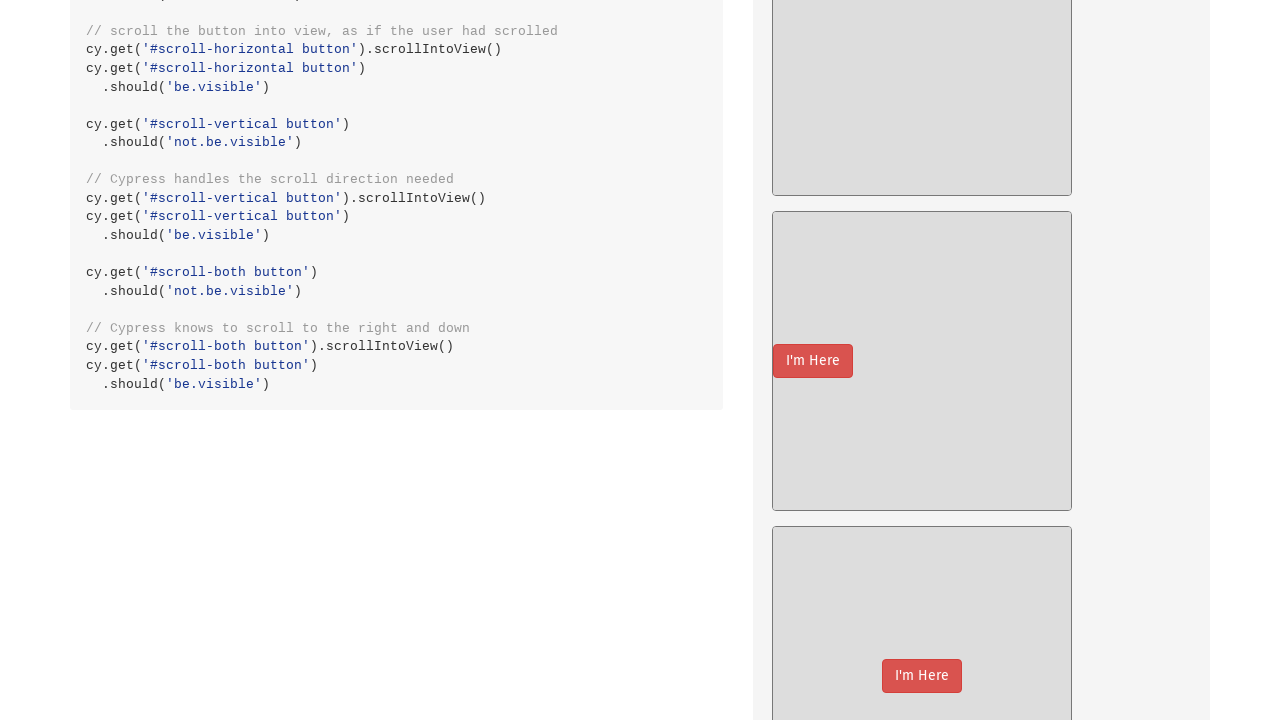